Tests React Semantic UI custom dropdown by selecting "Christian" from the dropdown menu and verifying the selection is displayed.

Starting URL: https://react.semantic-ui.com/maximize/dropdown-example-selection/

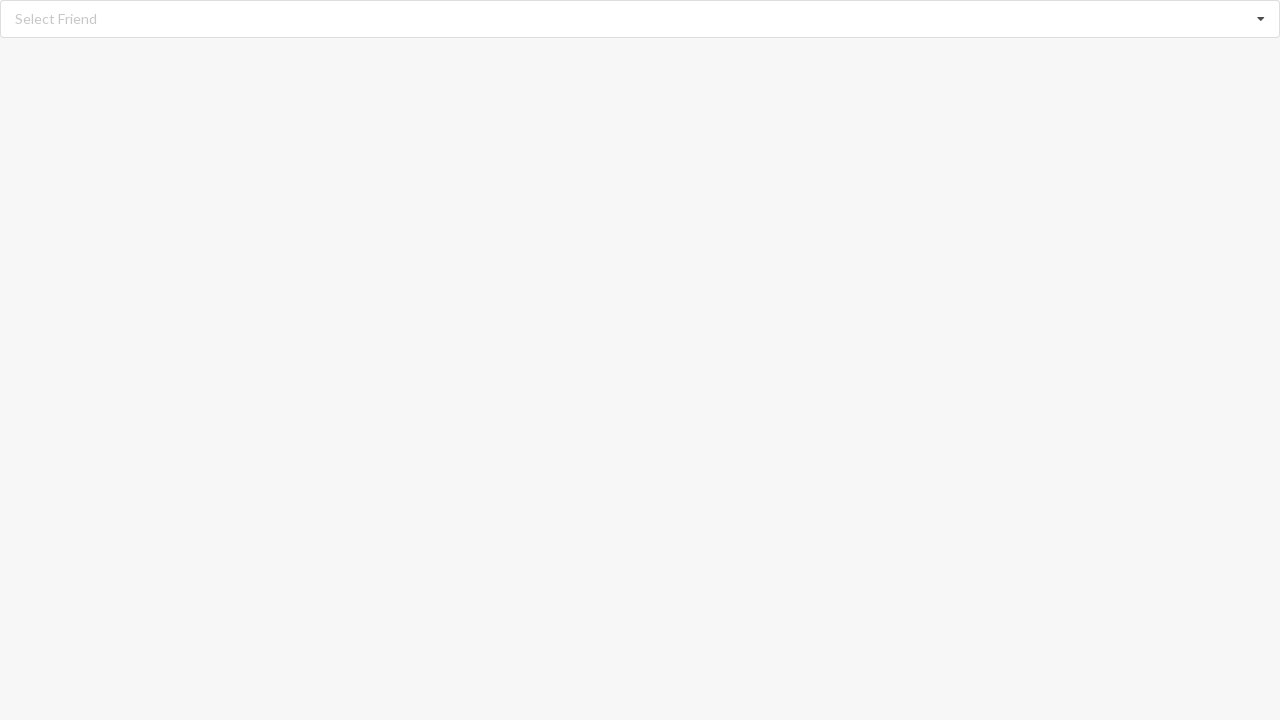

Clicked dropdown to open it at (56, 19) on div#root div[role='alert']
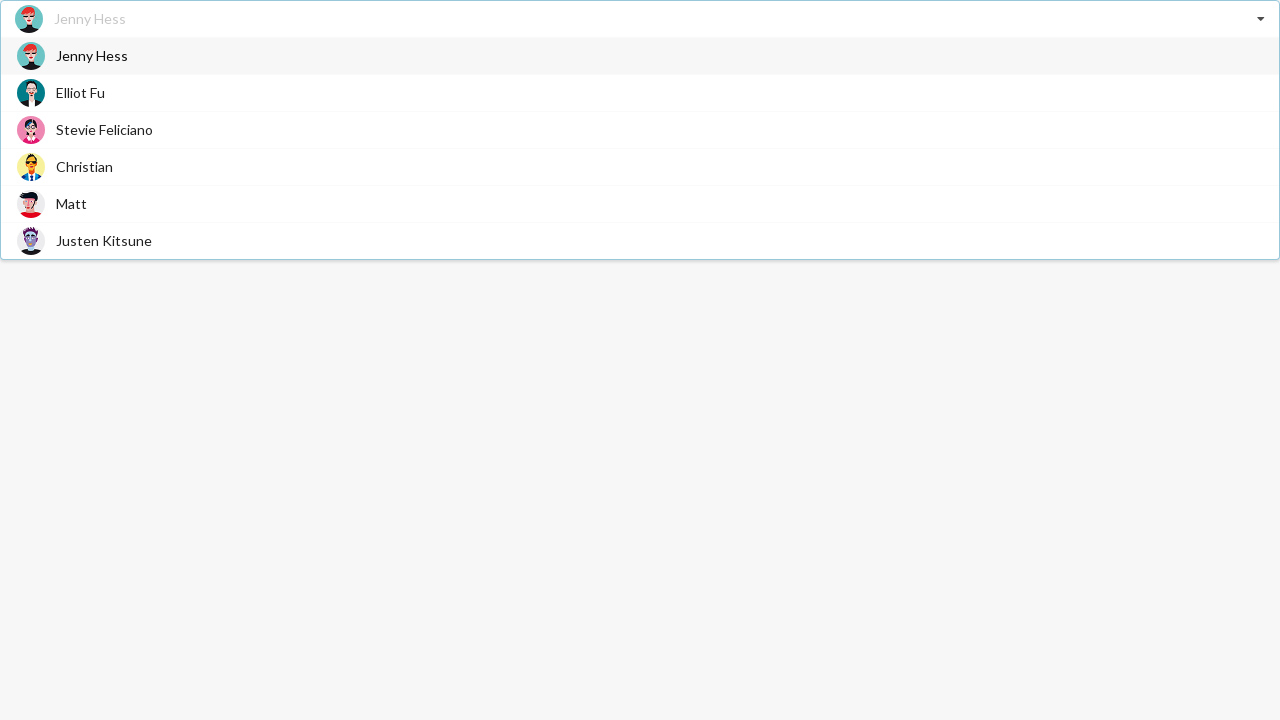

Dropdown menu items loaded
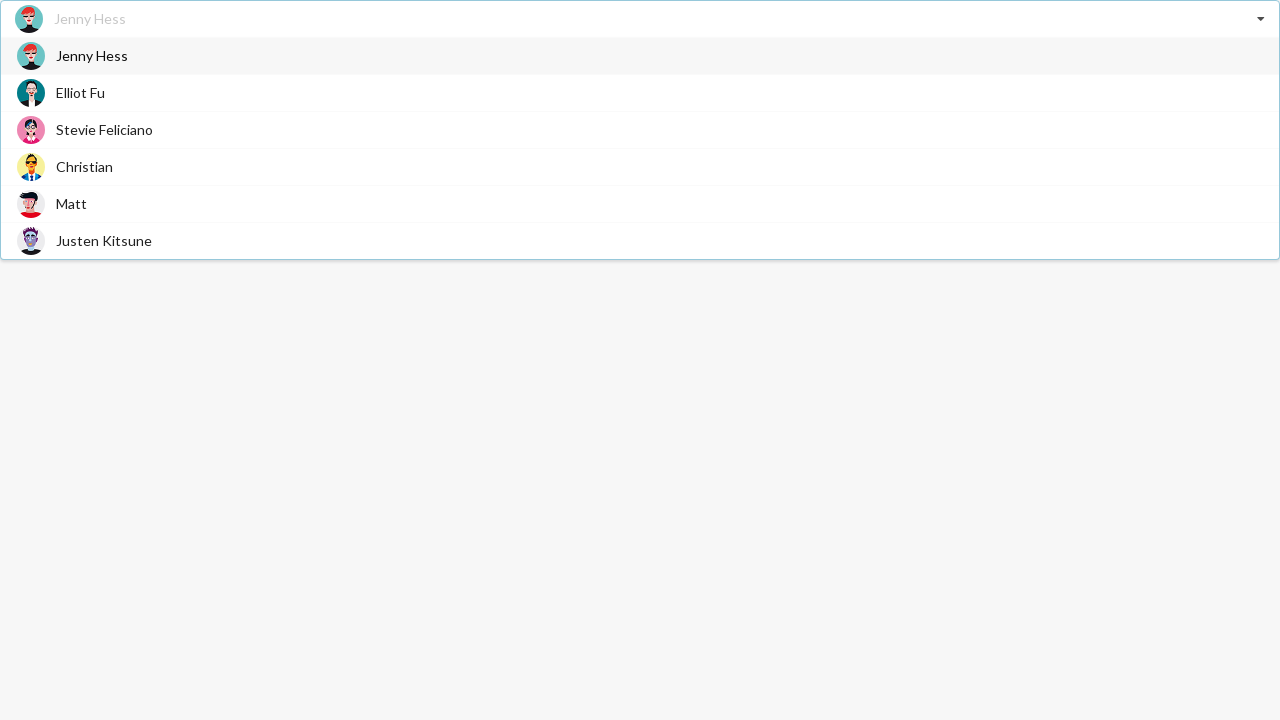

Selected 'Christian' from dropdown menu at (84, 166) on div.visible.menu div.item span:has-text('Christian')
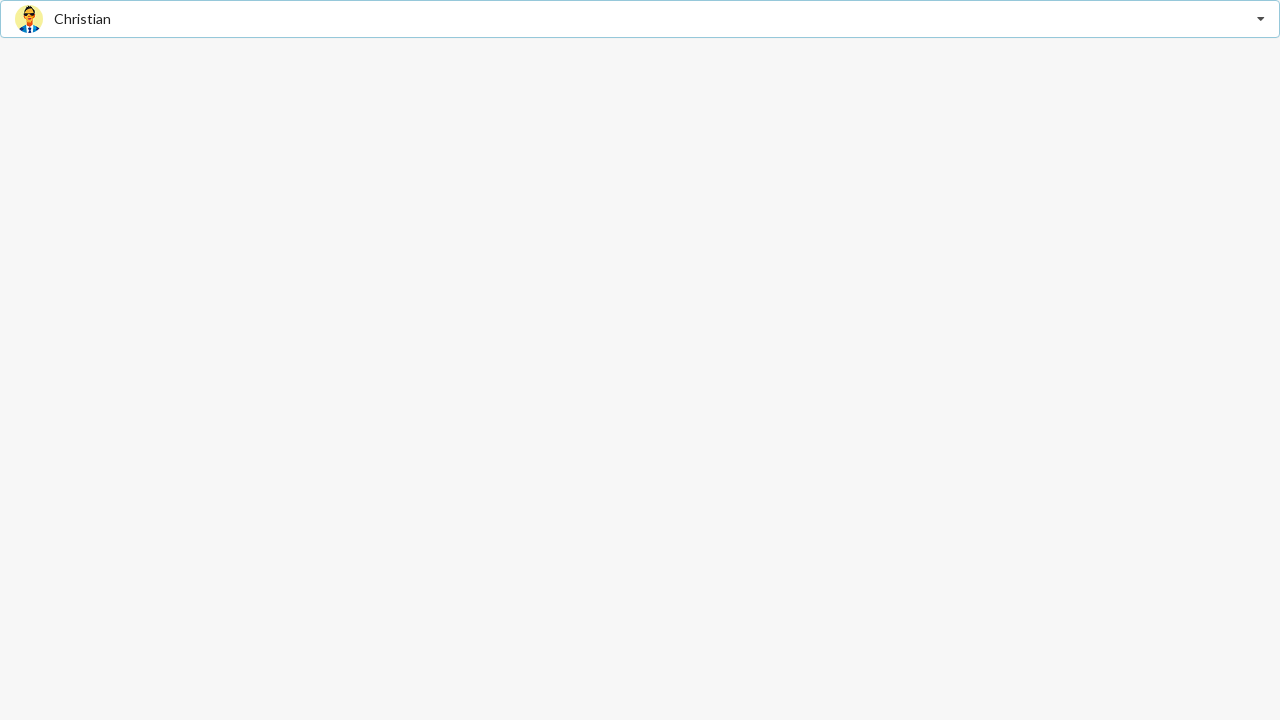

Waited for dropdown to close
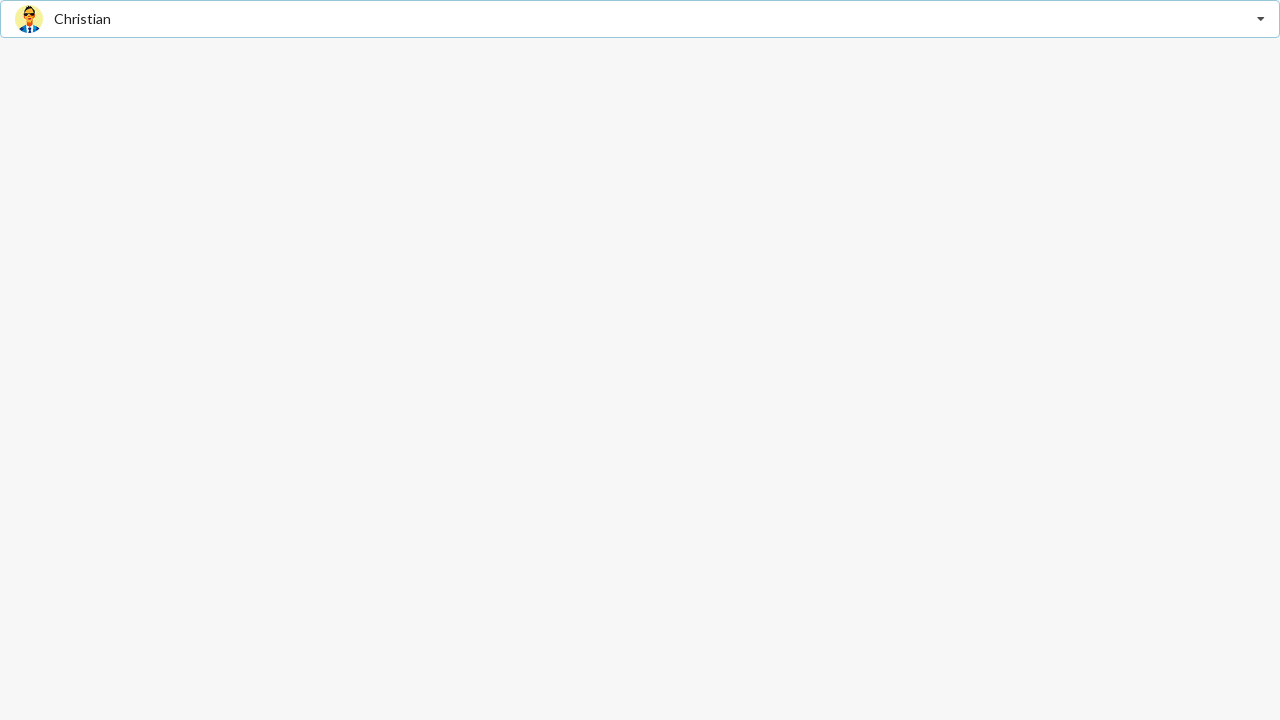

Verified 'Christian' is displayed as the selected value
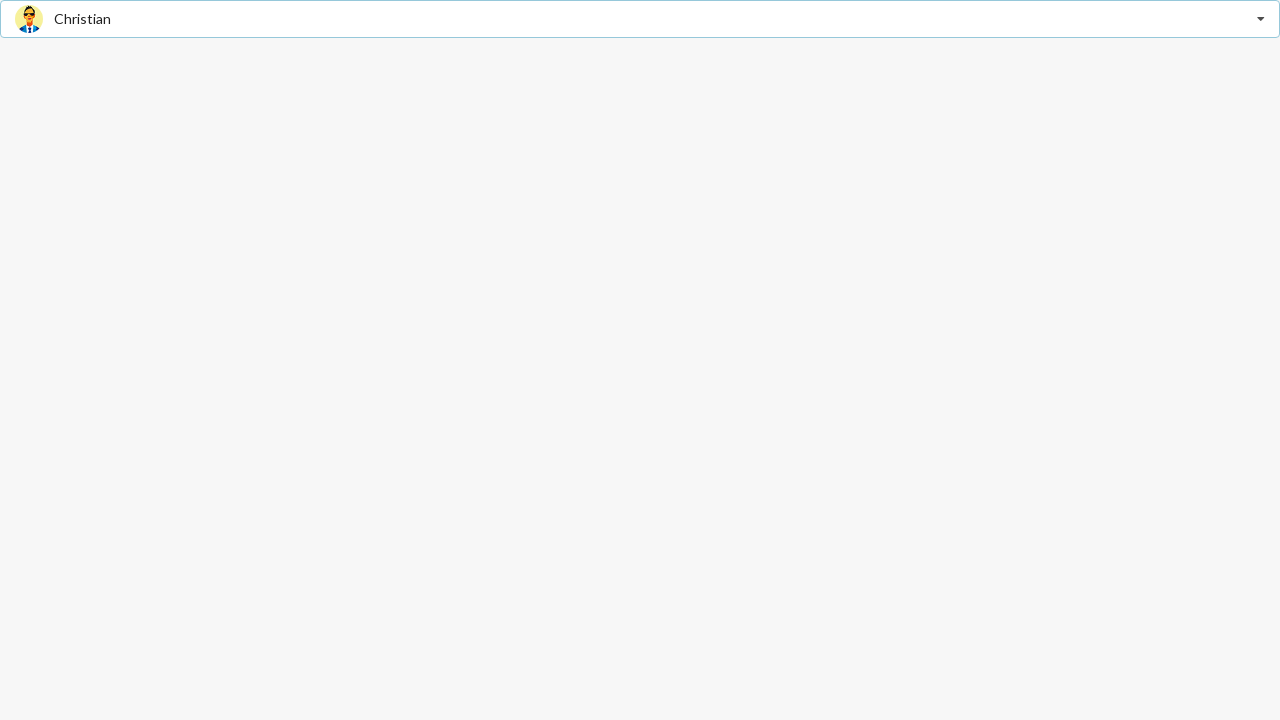

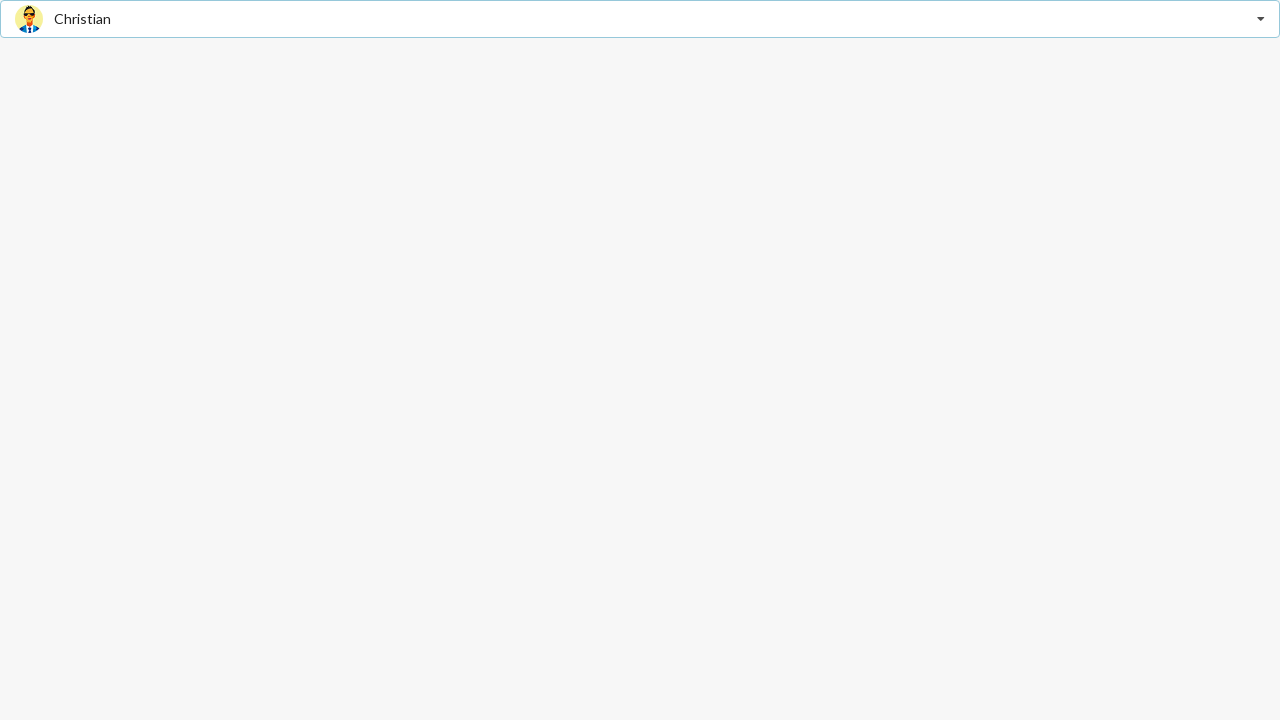